Tests working with multiple browser windows by storing the original window handle, clicking a link to open a new window, finding the new window handle by comparing against the original, and switching between windows to verify correct focus via page titles.

Starting URL: http://the-internet.herokuapp.com/windows

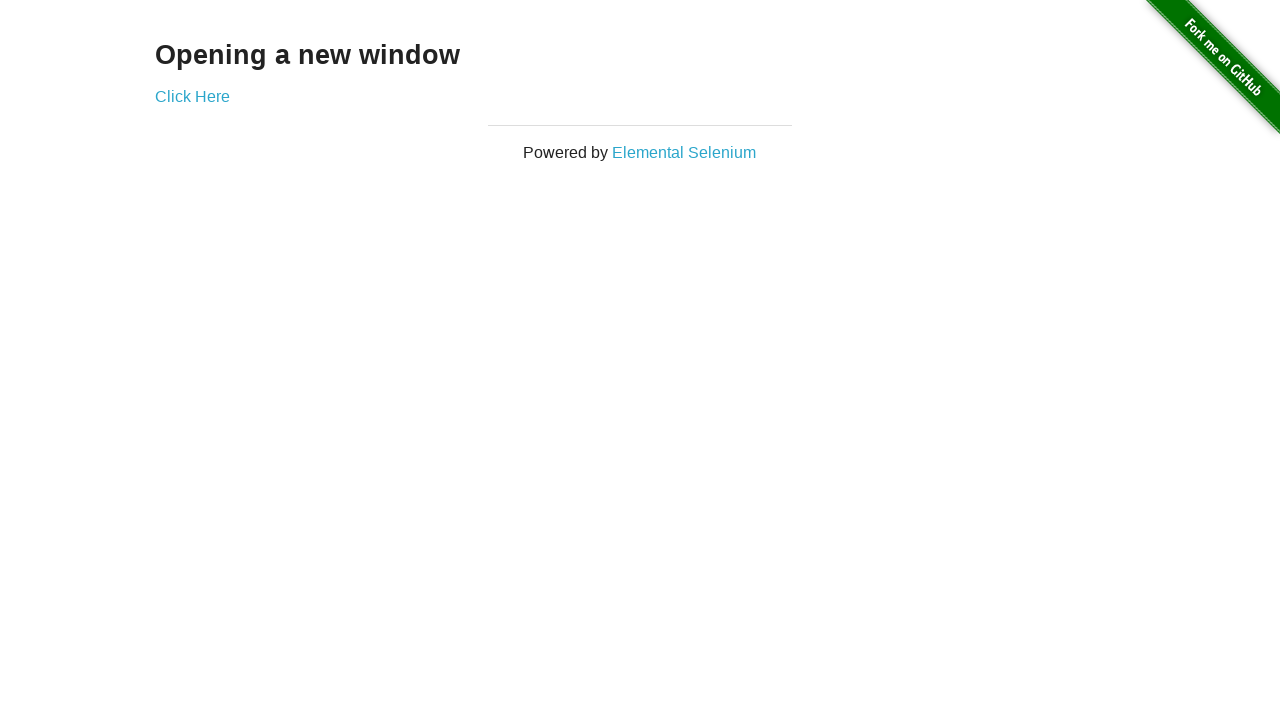

Stored reference to the original window
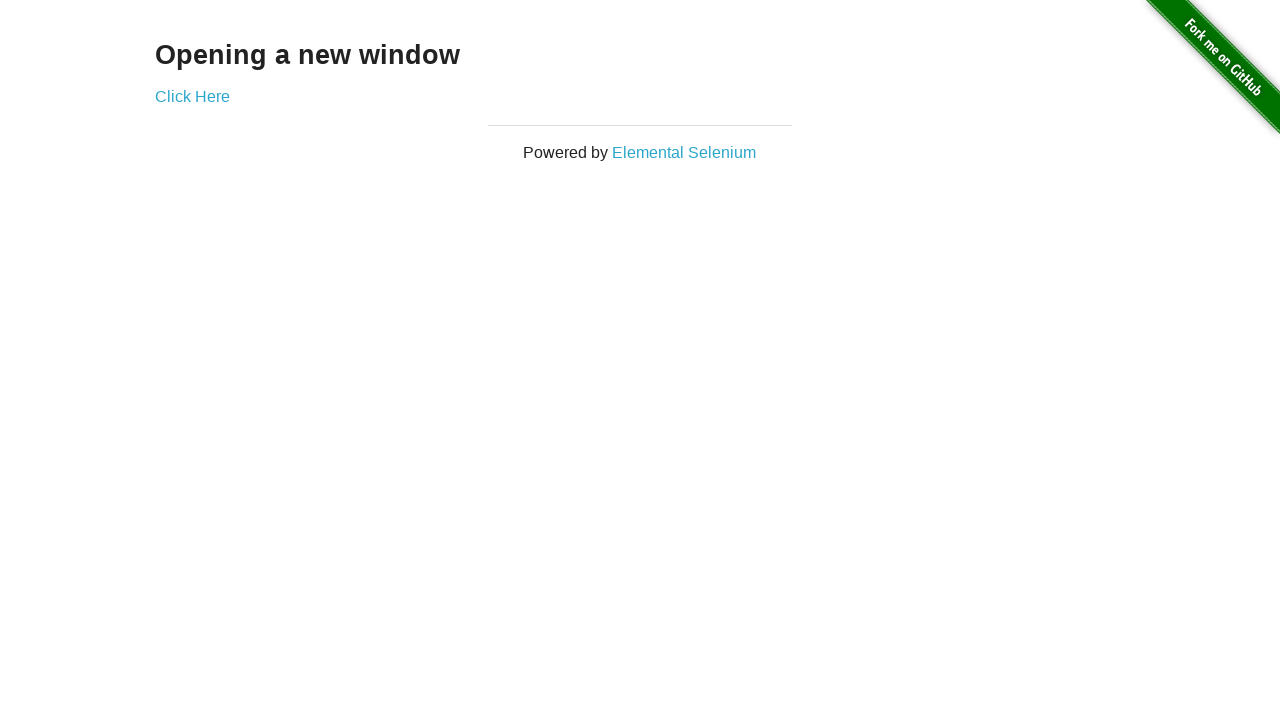

Clicked link to open a new window at (192, 96) on .example a
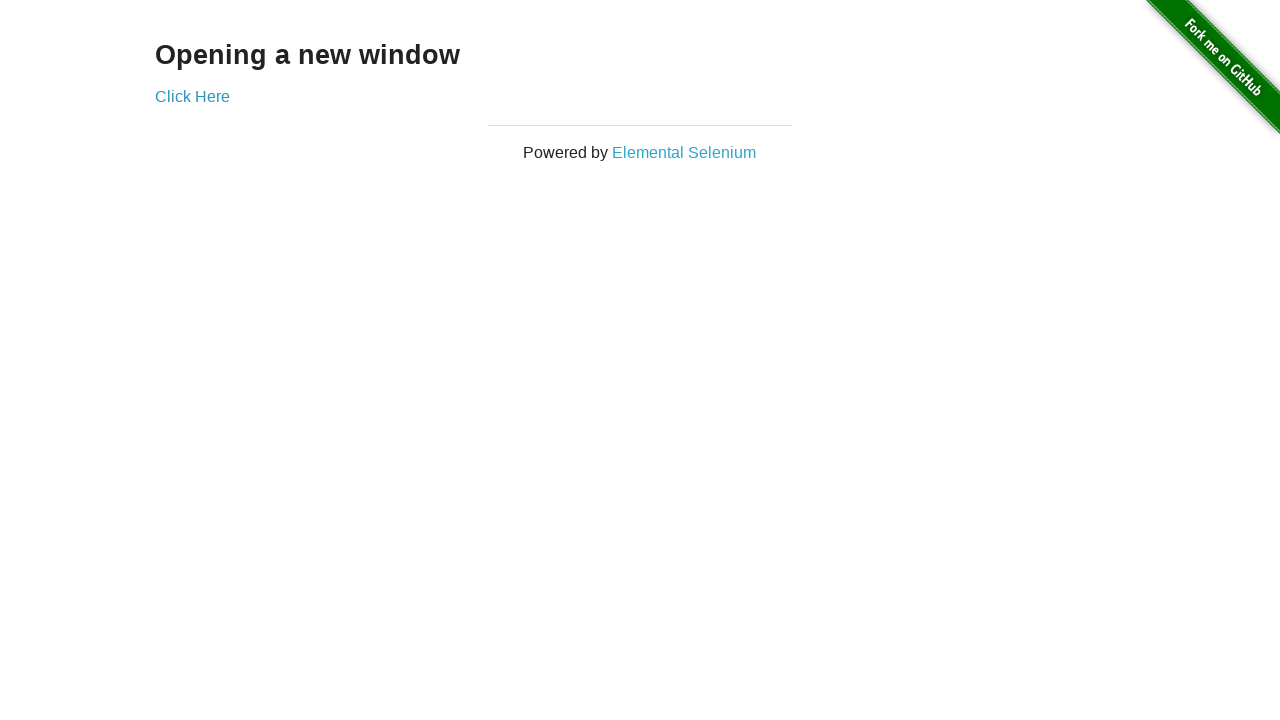

Waited 1000ms for new window to open
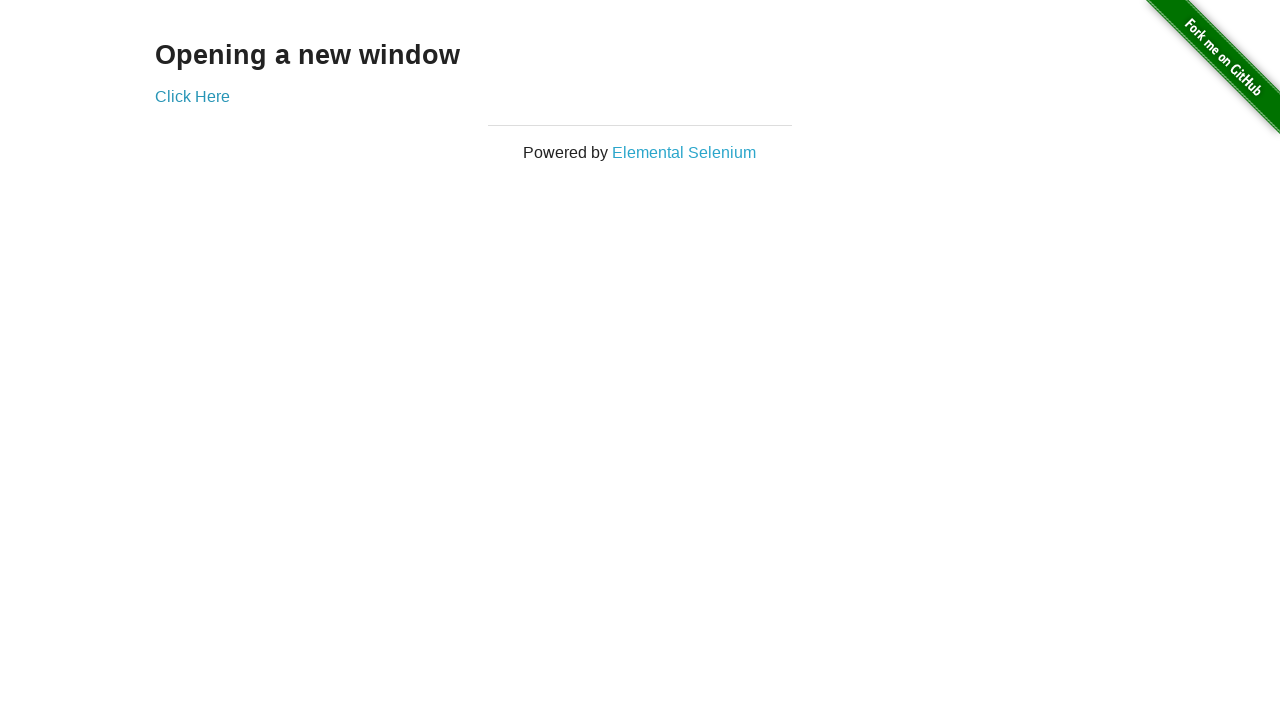

Retrieved all pages from browser context
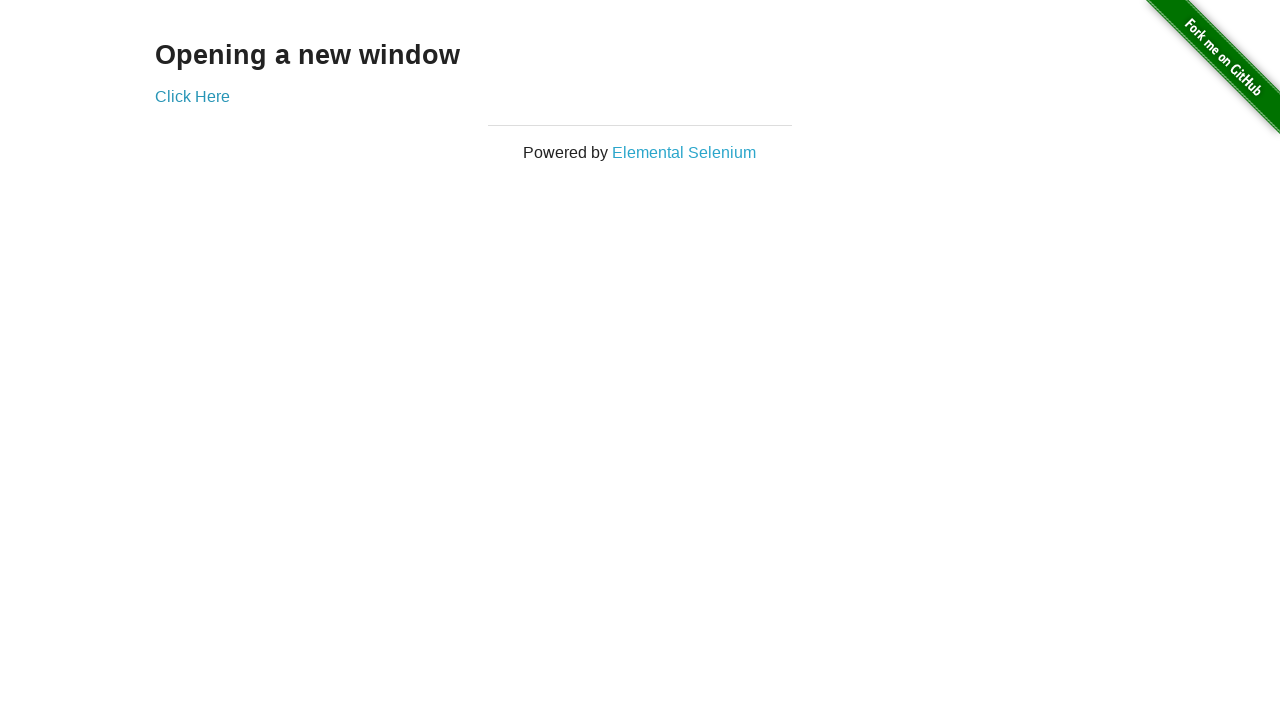

Identified the new window by comparing against the original window
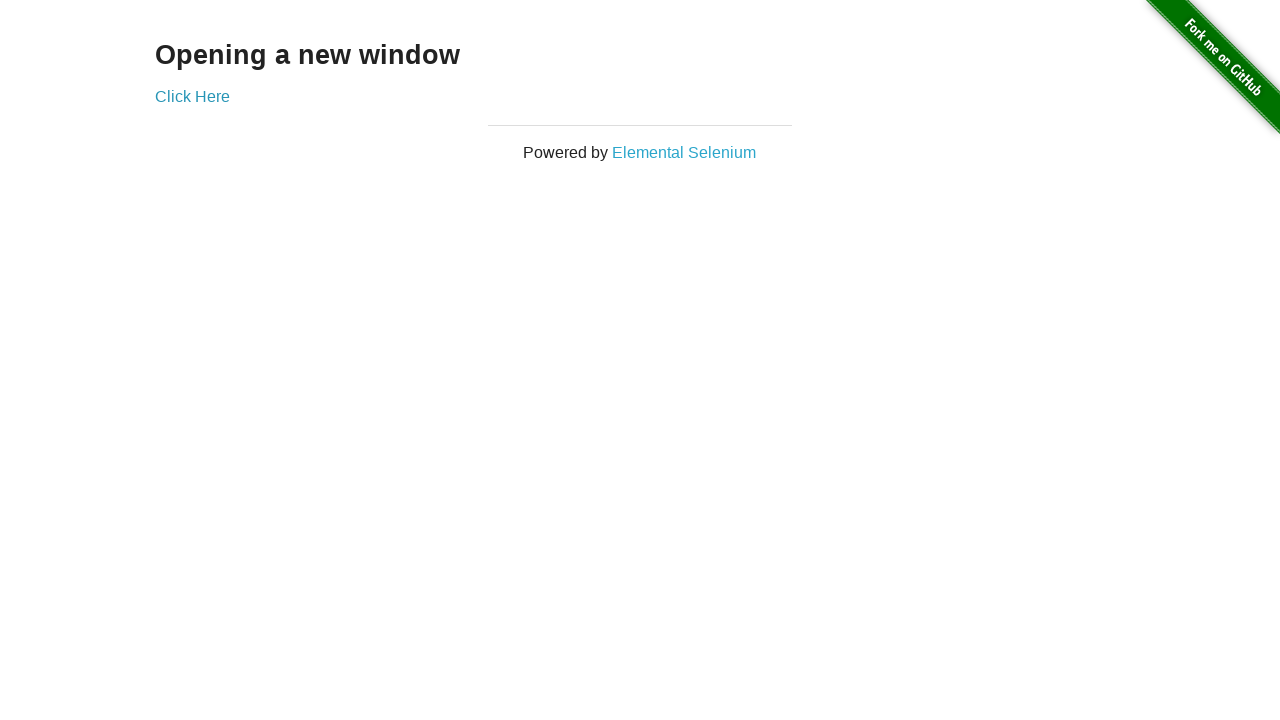

Verified that the original window title is not 'New Window'
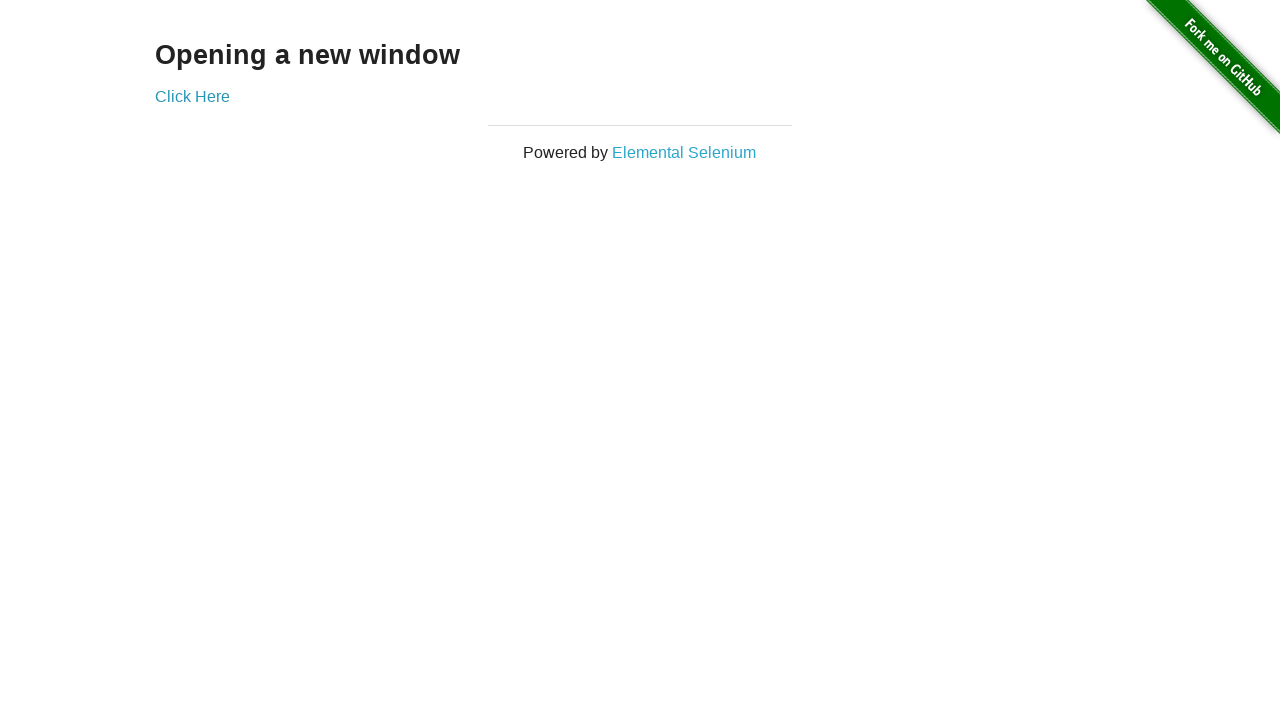

Verified that the new window title is 'New Window'
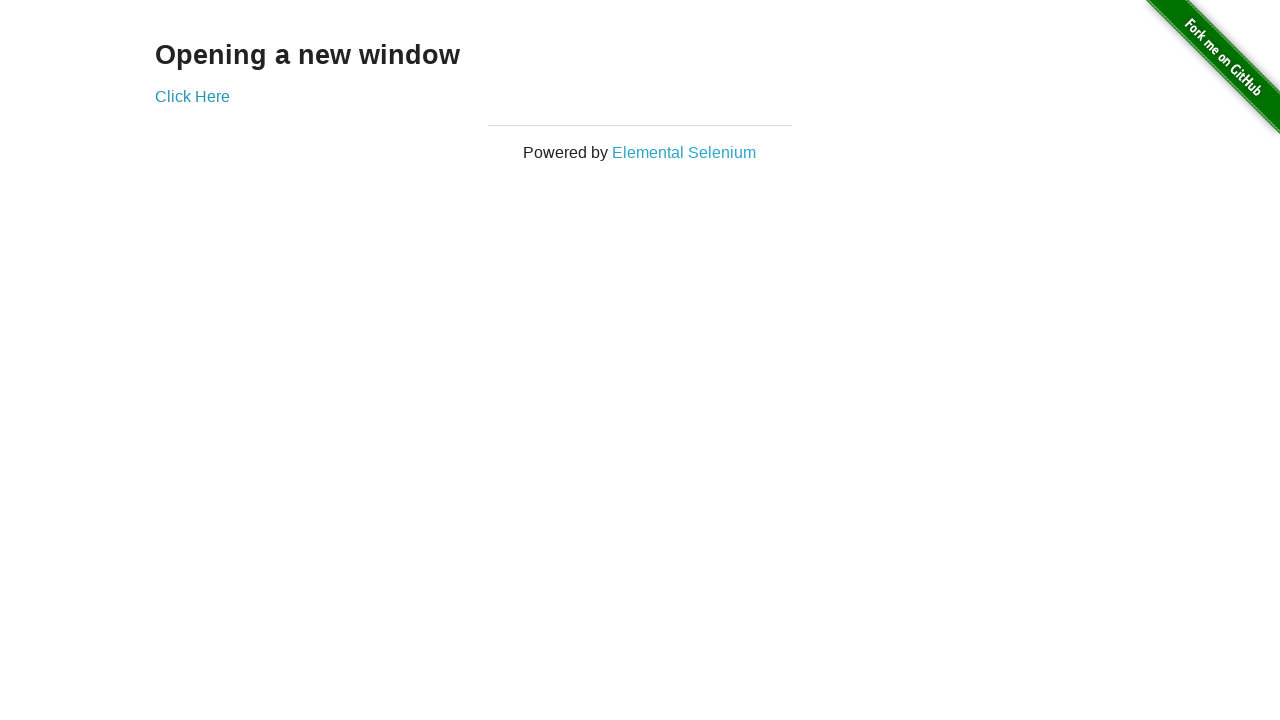

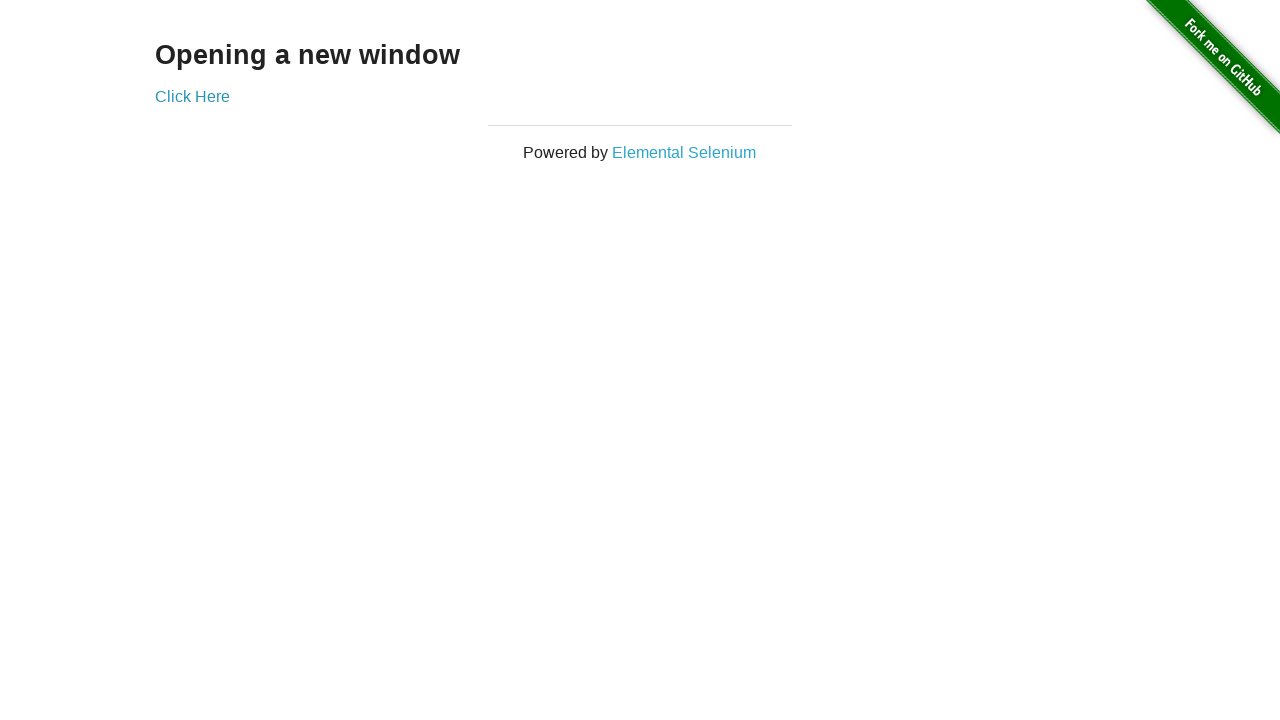